Checks if a popup screen element is displayed on the page

Starting URL: https://www.pizzahut.co.in/

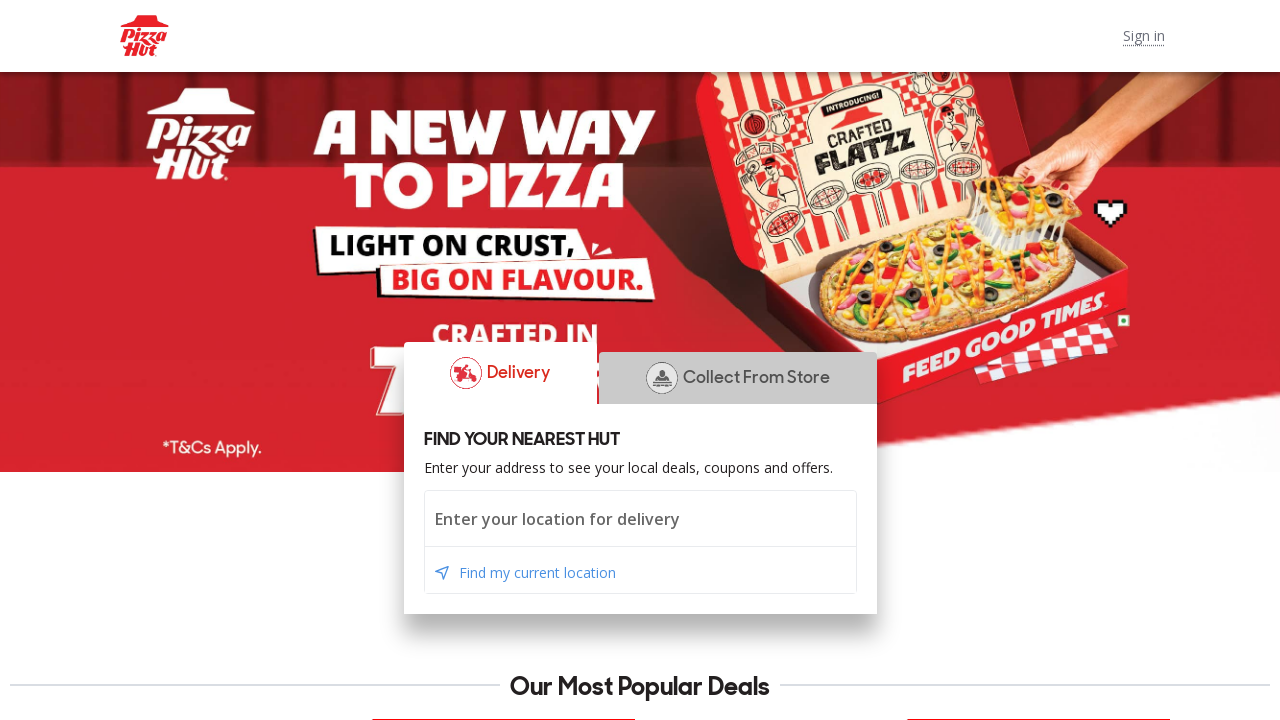

Navigated to Pizza Hut India homepage
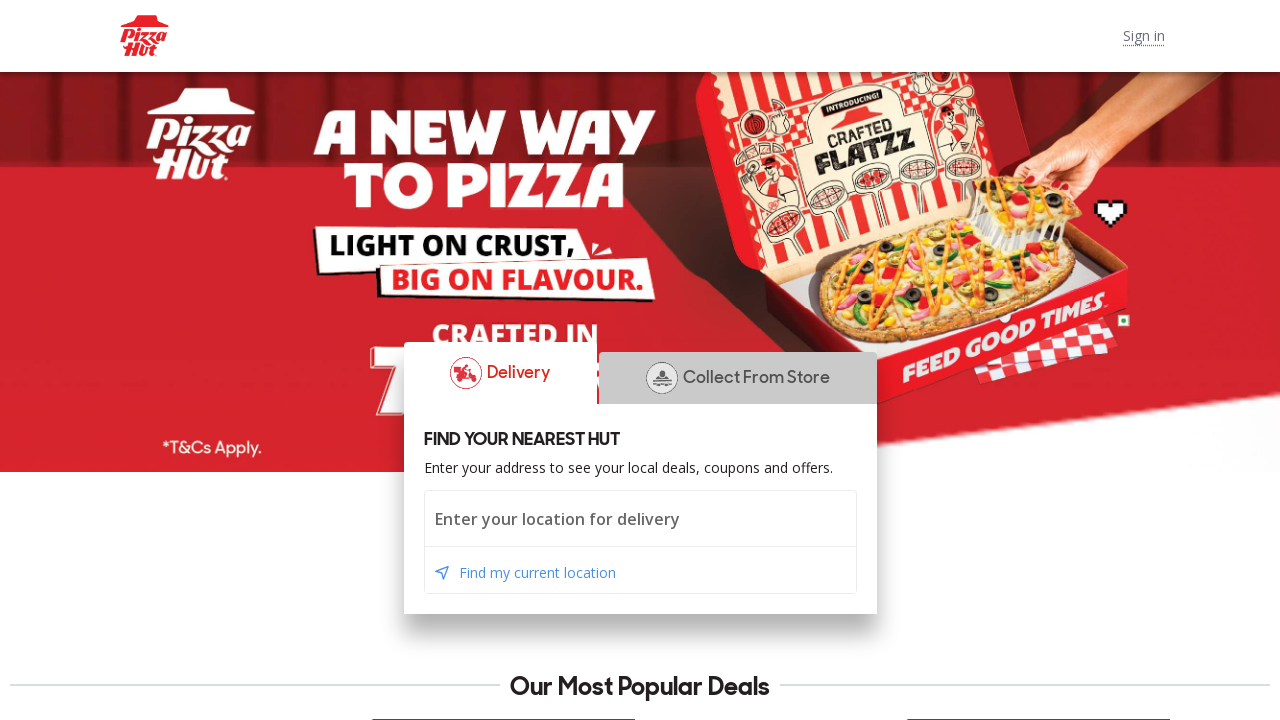

Checked if popup screen element is displayed on the page
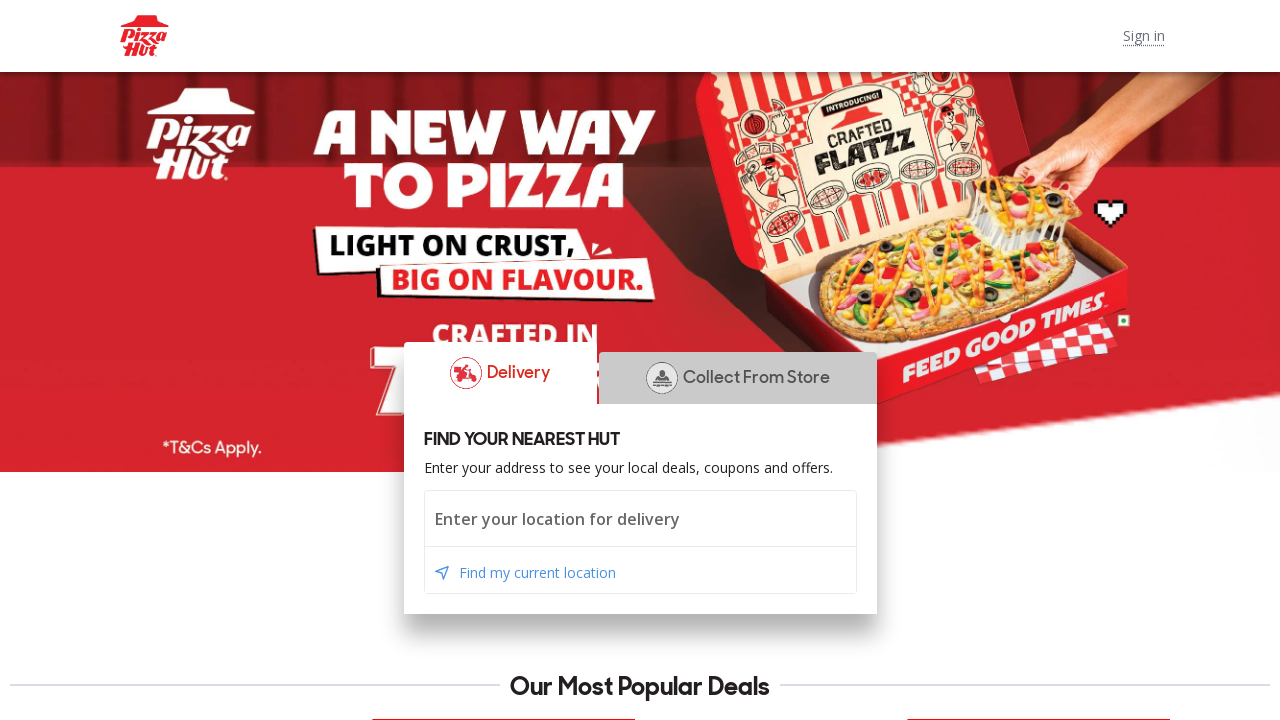

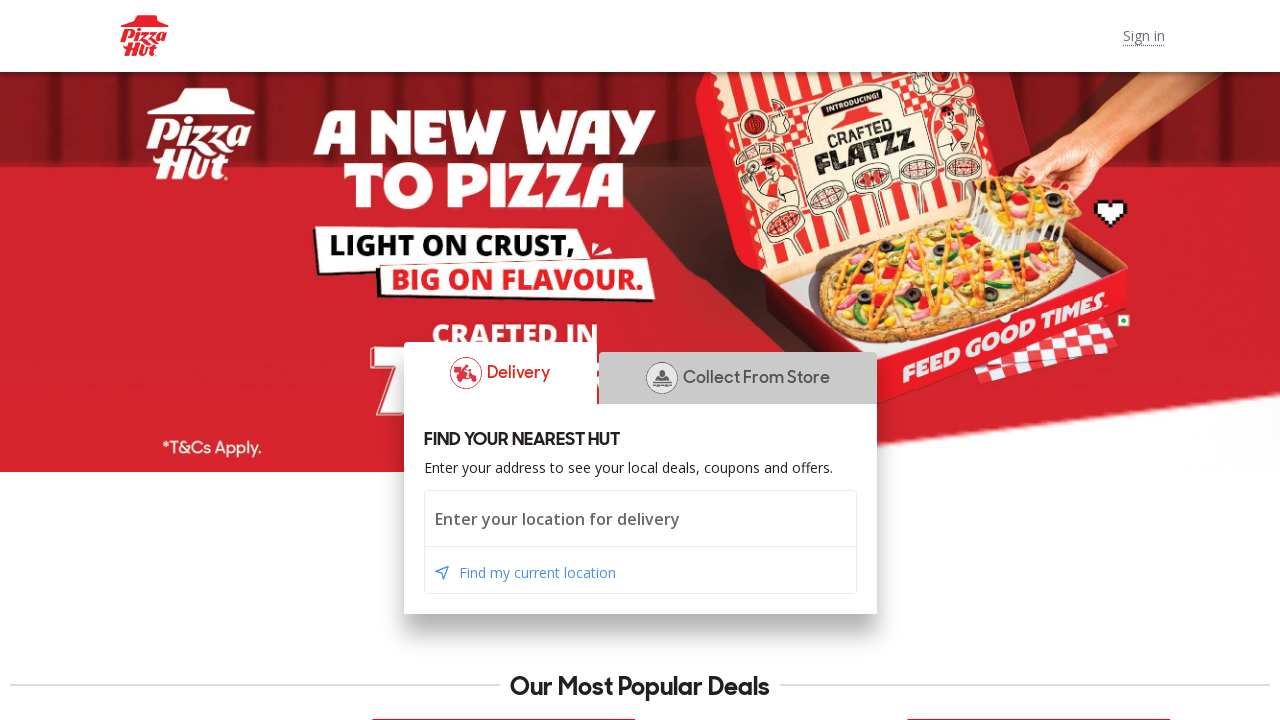